Opens the Daraz Bangladesh e-commerce website homepage and waits for it to load completely.

Starting URL: https://www.daraz.com.bd/#?

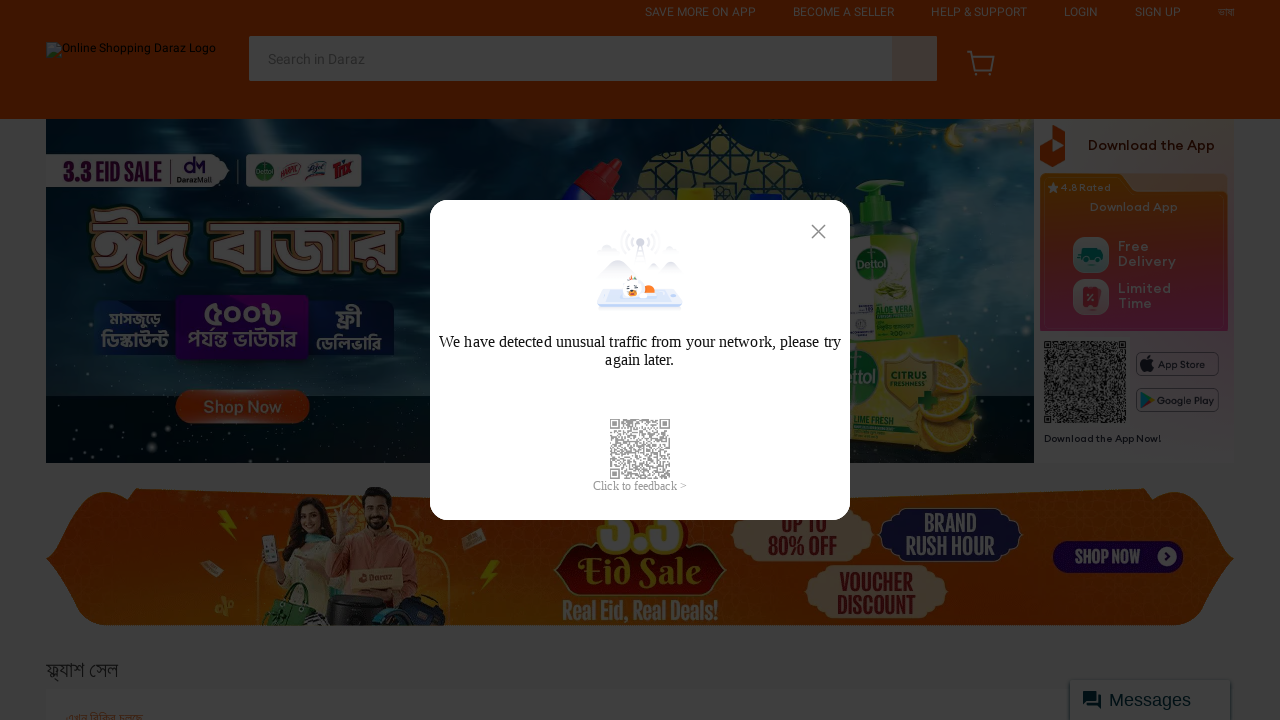

Navigated to Daraz Bangladesh homepage
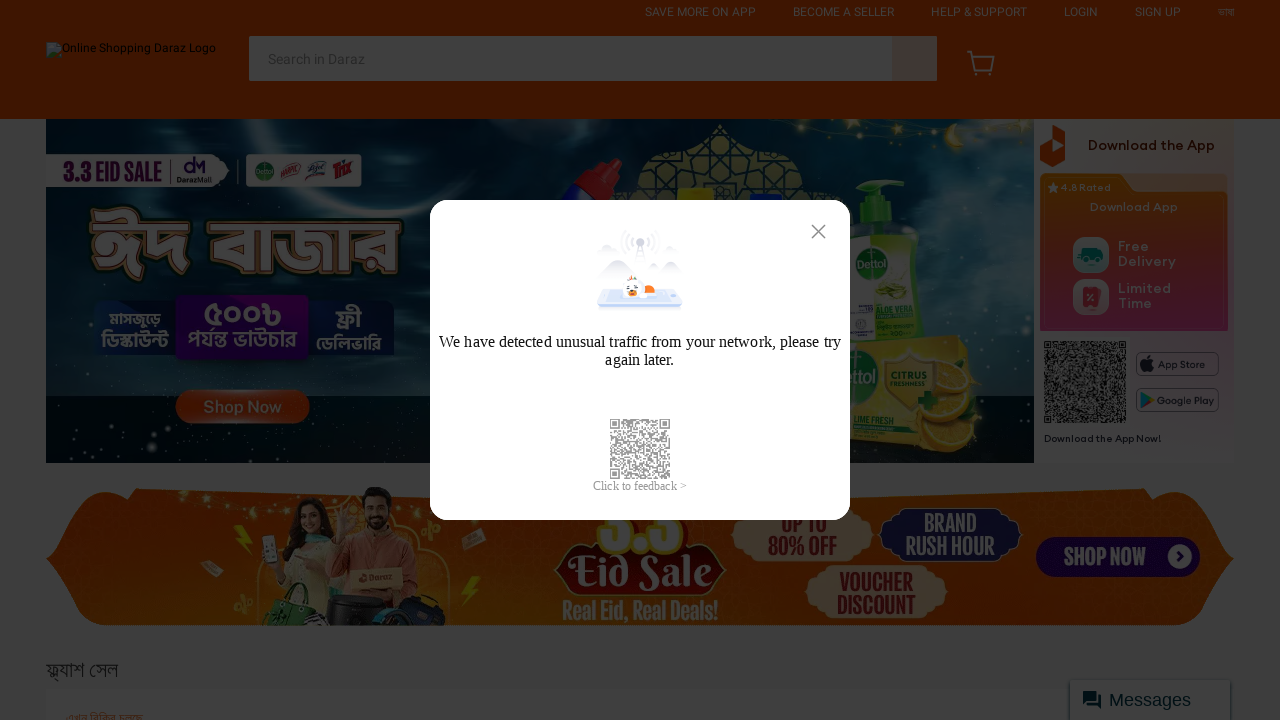

Page fully loaded with networkidle state
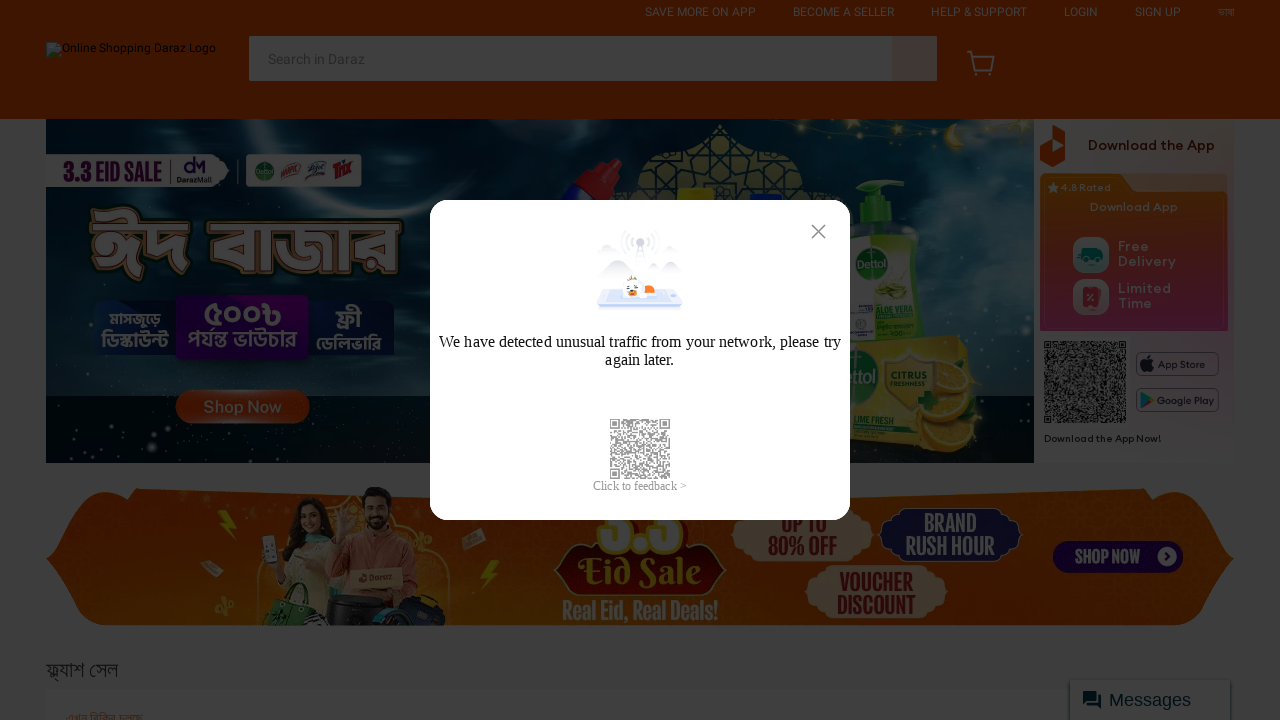

Body element appeared on the page
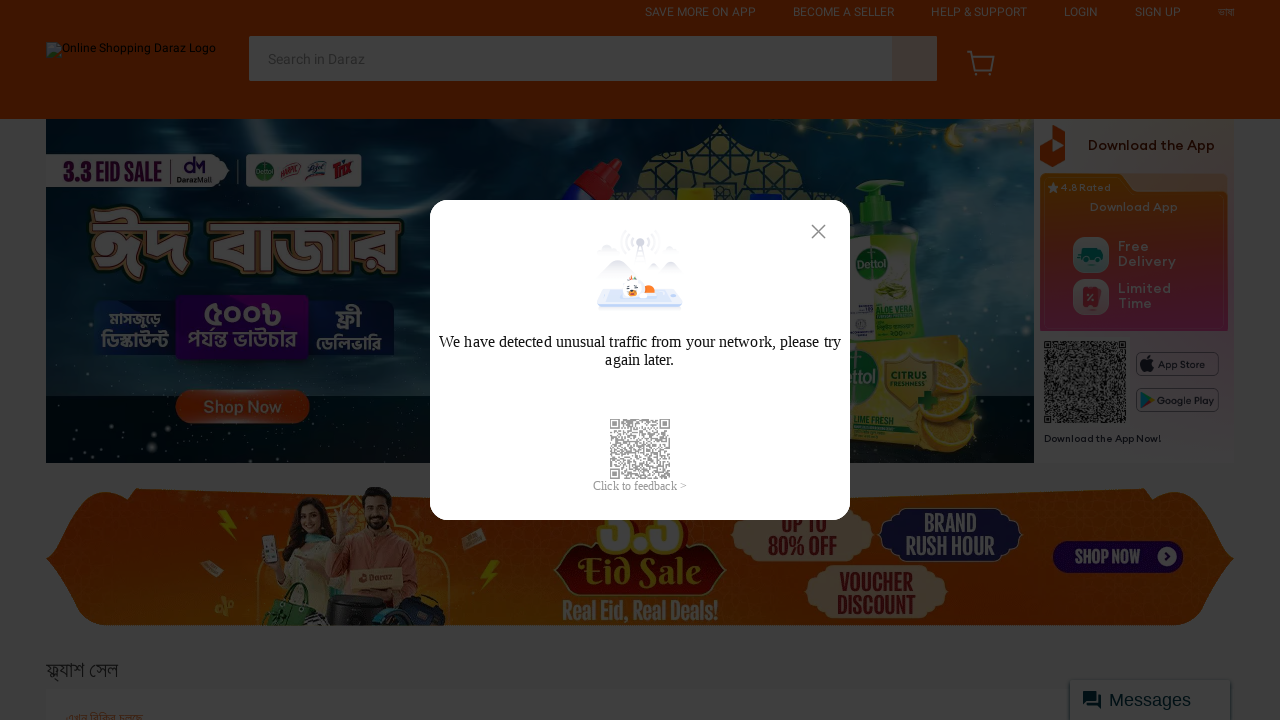

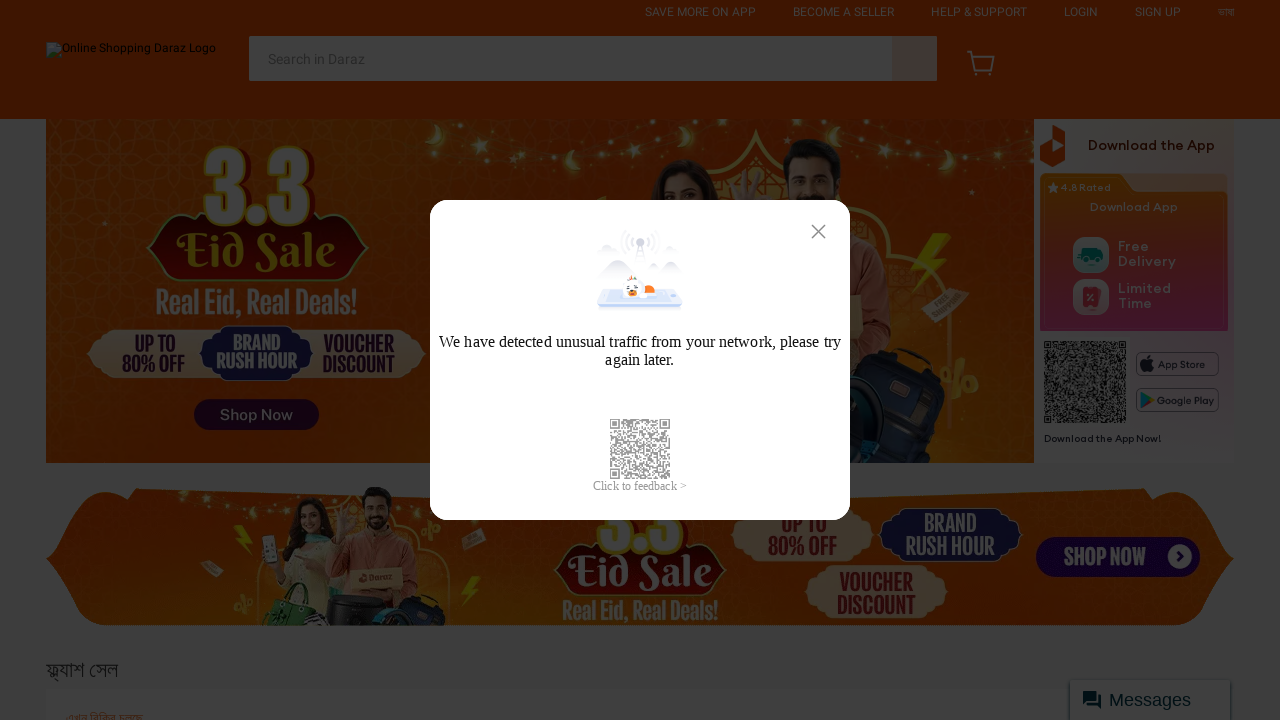